Navigates to a MetLife article about deductibles vs out-of-pocket maximums and clicks on the login label in the header.

Starting URL: https://www.metlife.com/stories/benefits/deductible-vs-out-of-pocket-maximum/

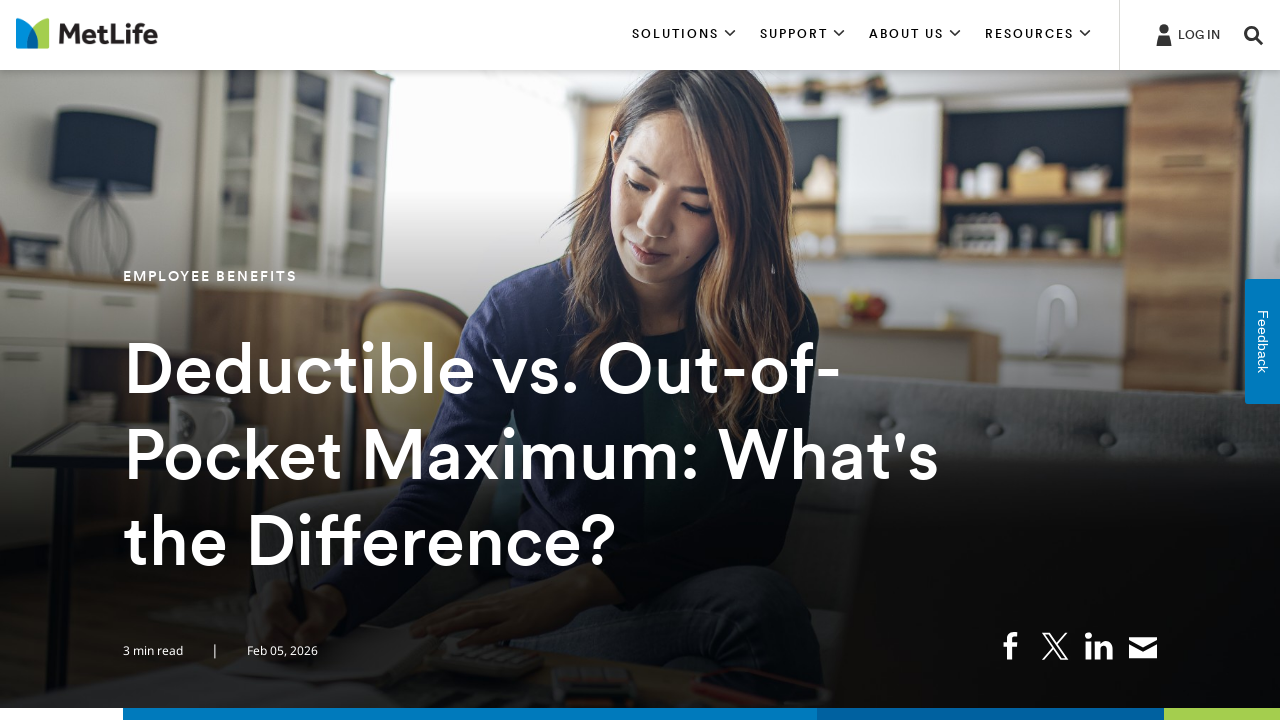

Navigated to MetLife article about deductibles vs out-of-pocket maximums
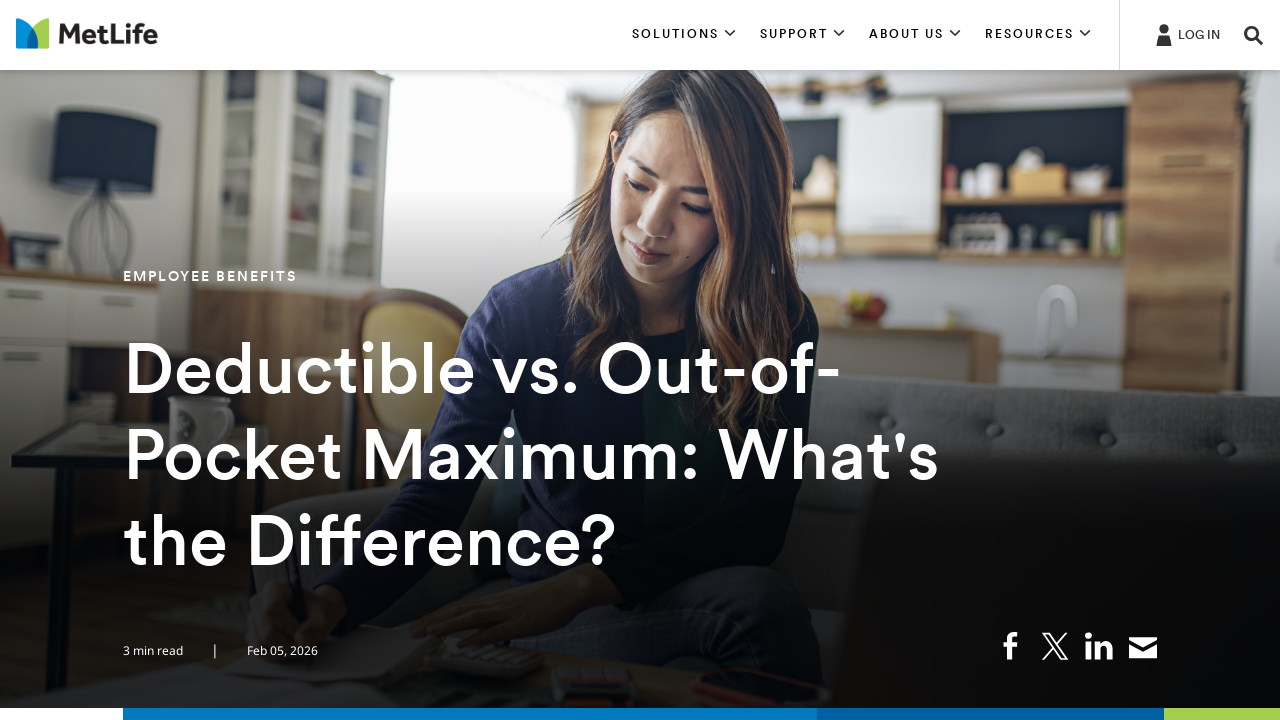

Clicked on the login label in the header at (1199, 36) on (//span[@class='header__login-label font-meta-1'])[1]
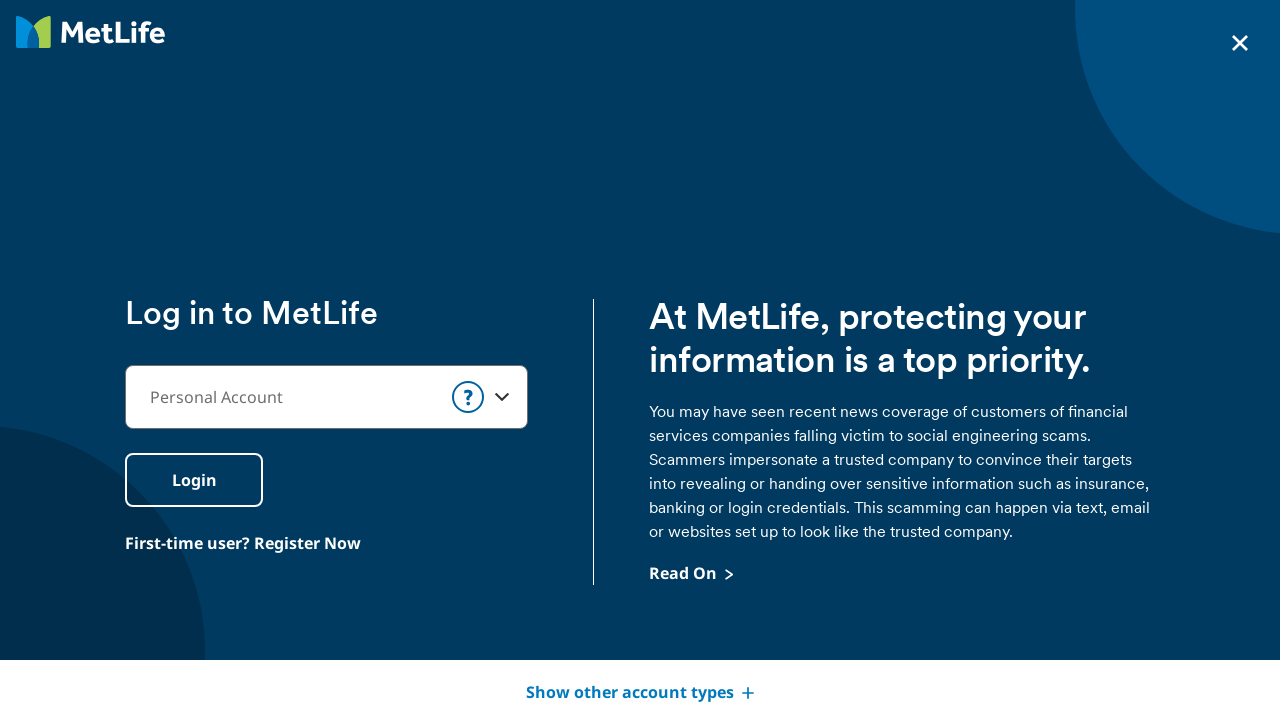

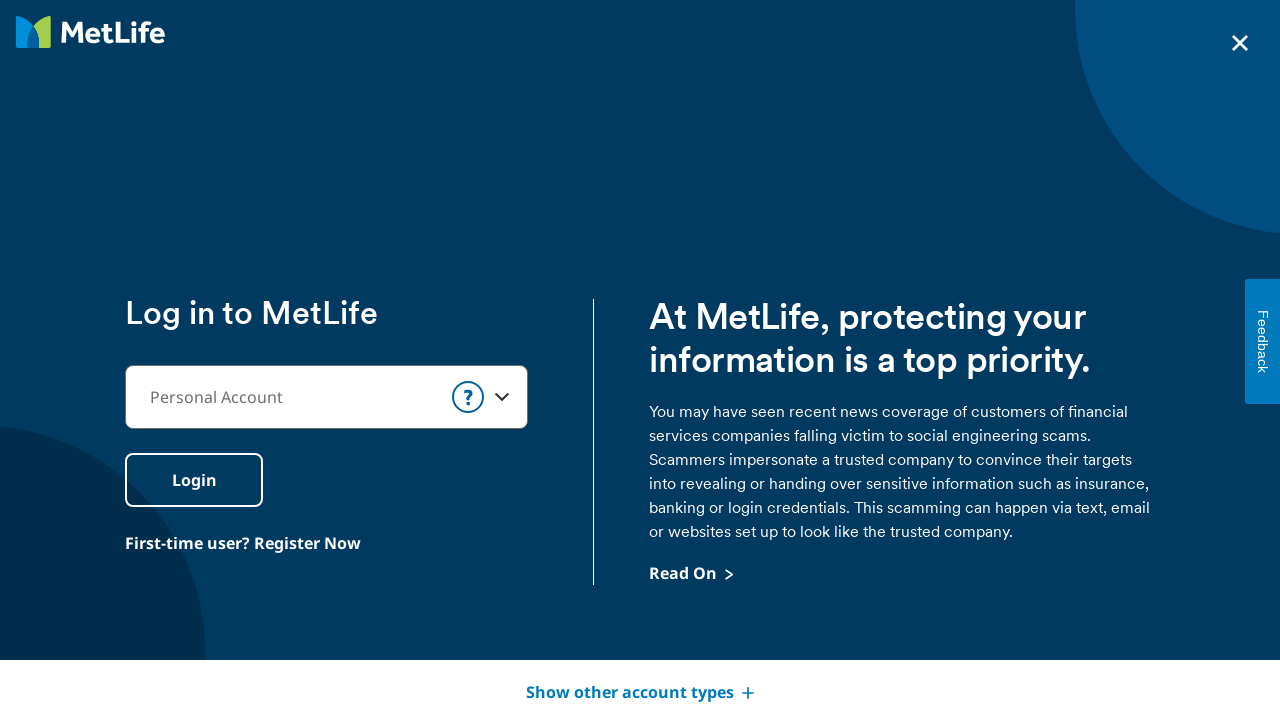